Tests JavaScript prompt alert functionality by clicking the JS Prompt button, entering text into the prompt, and accepting it

Starting URL: https://the-internet.herokuapp.com/javascript_alerts

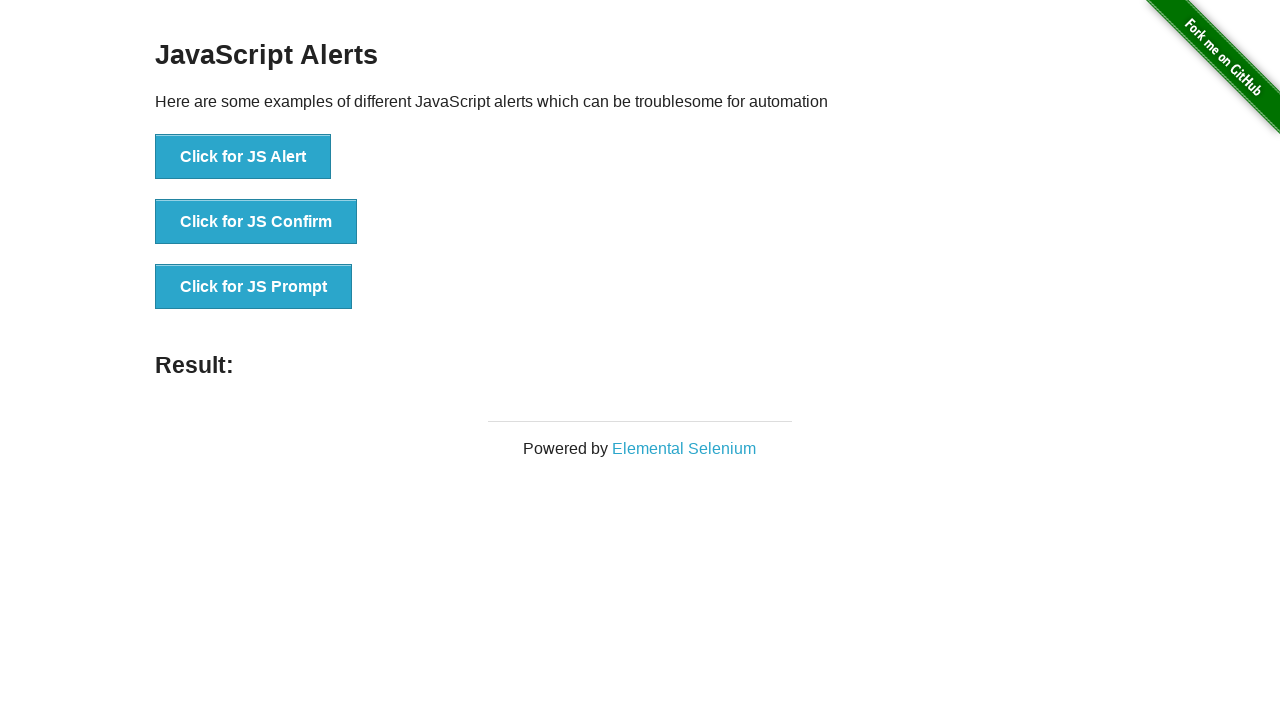

Clicked the JS Prompt button at (254, 287) on #content > div > ul > li:nth-child(3) > button
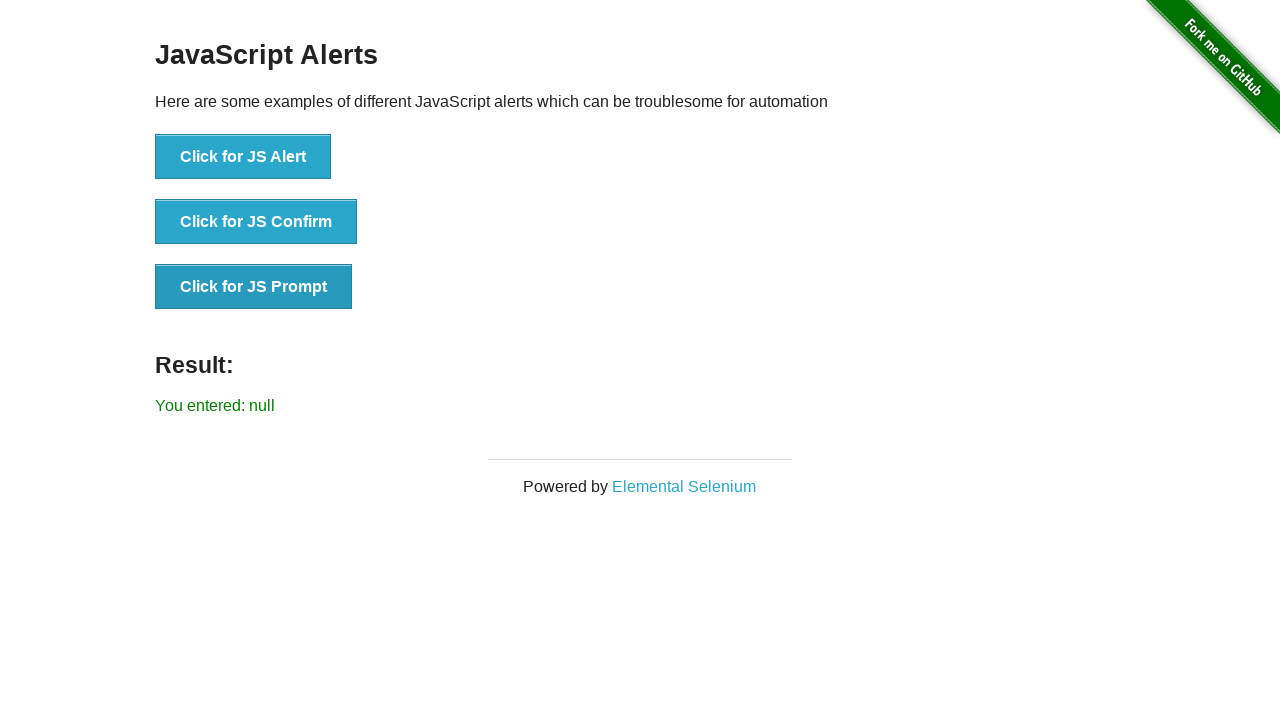

Set up dialog handler to accept prompt with 'Test Automation'
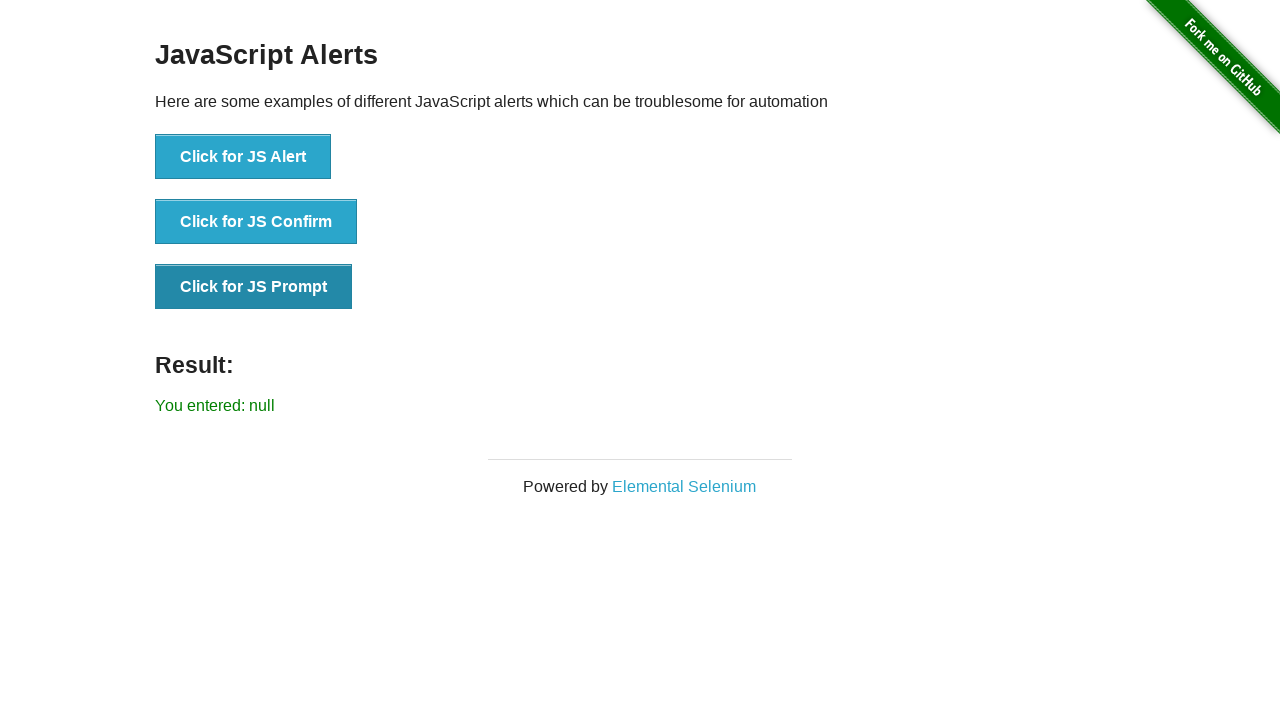

Registered once-only dialog handler
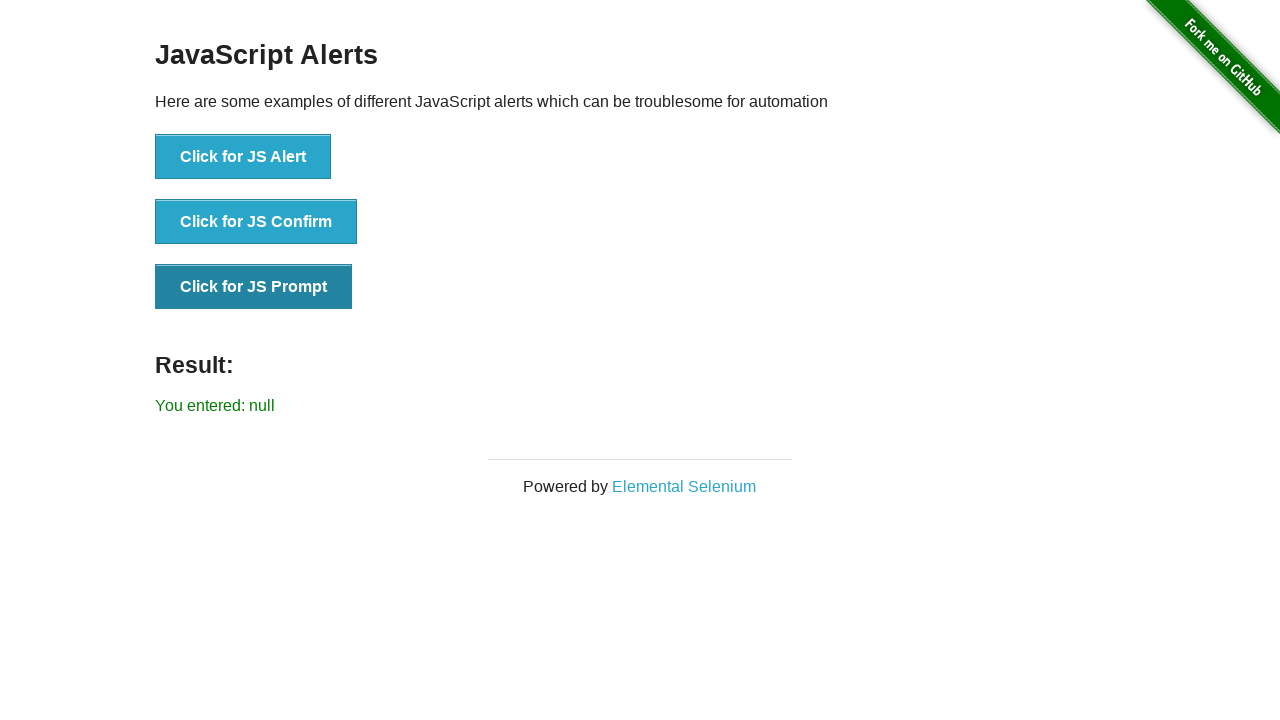

Clicked the JS Prompt button to trigger the dialog at (254, 287) on #content > div > ul > li:nth-child(3) > button
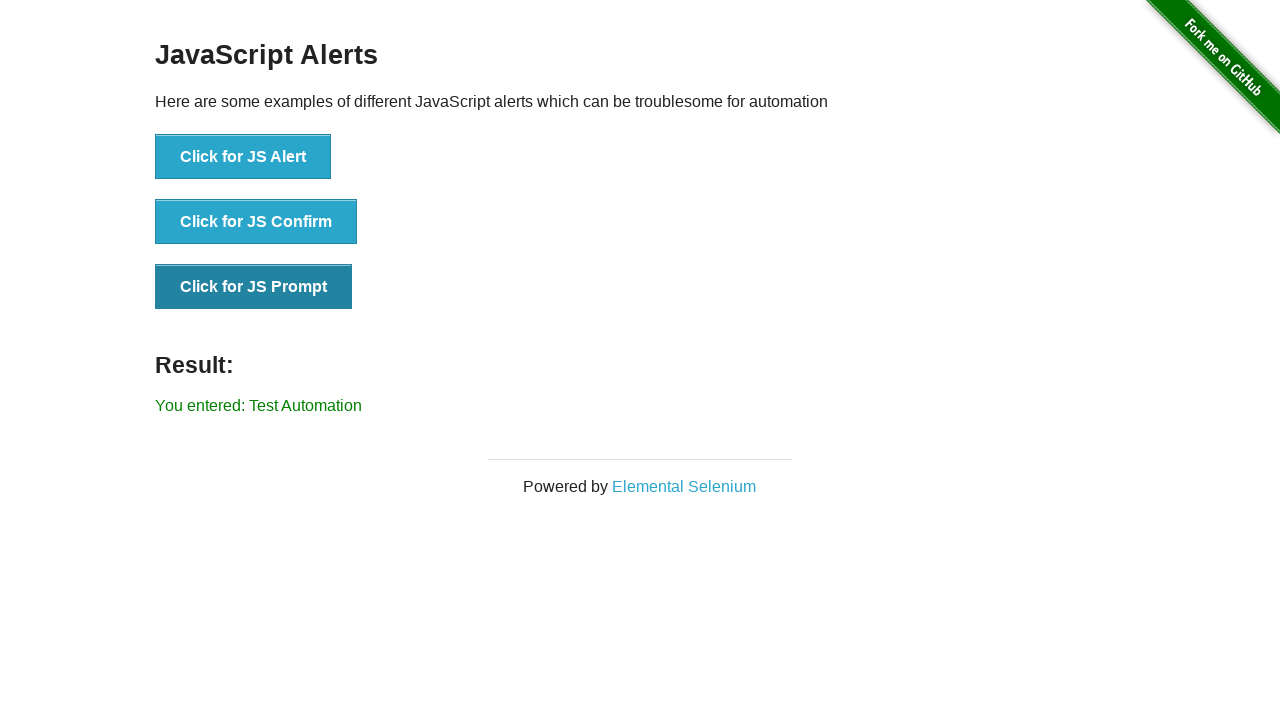

Result message displayed after accepting prompt
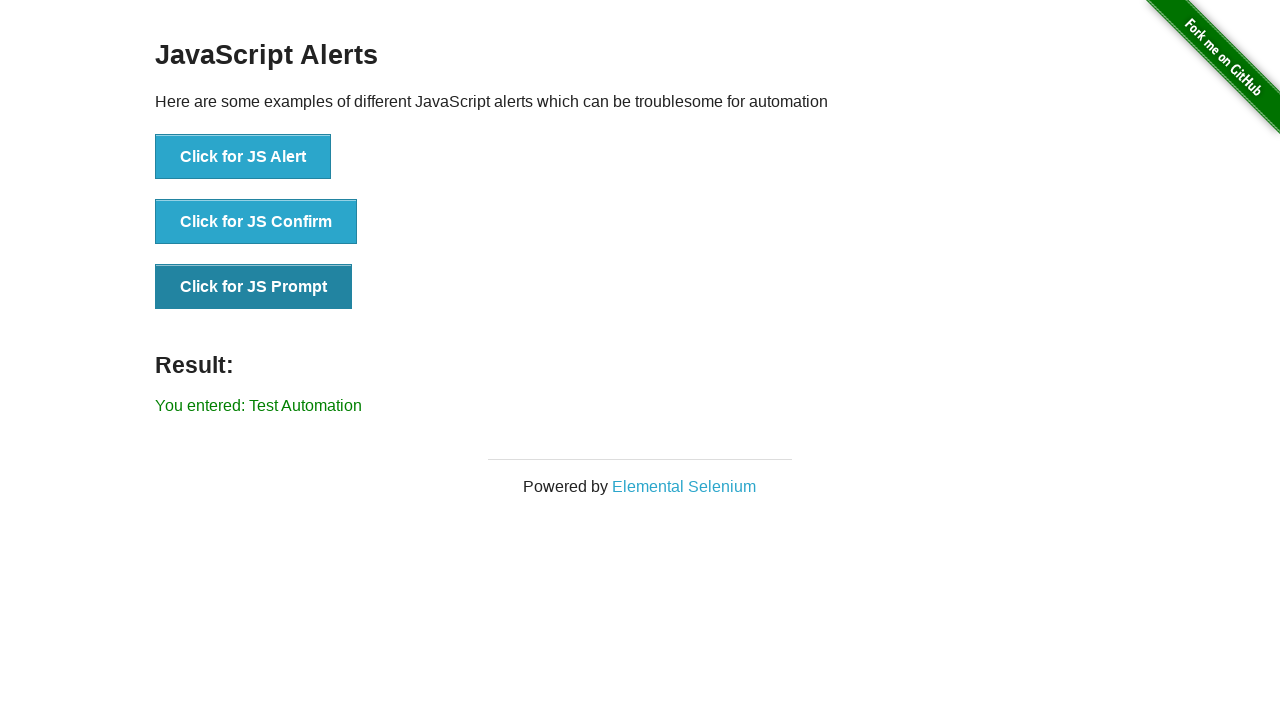

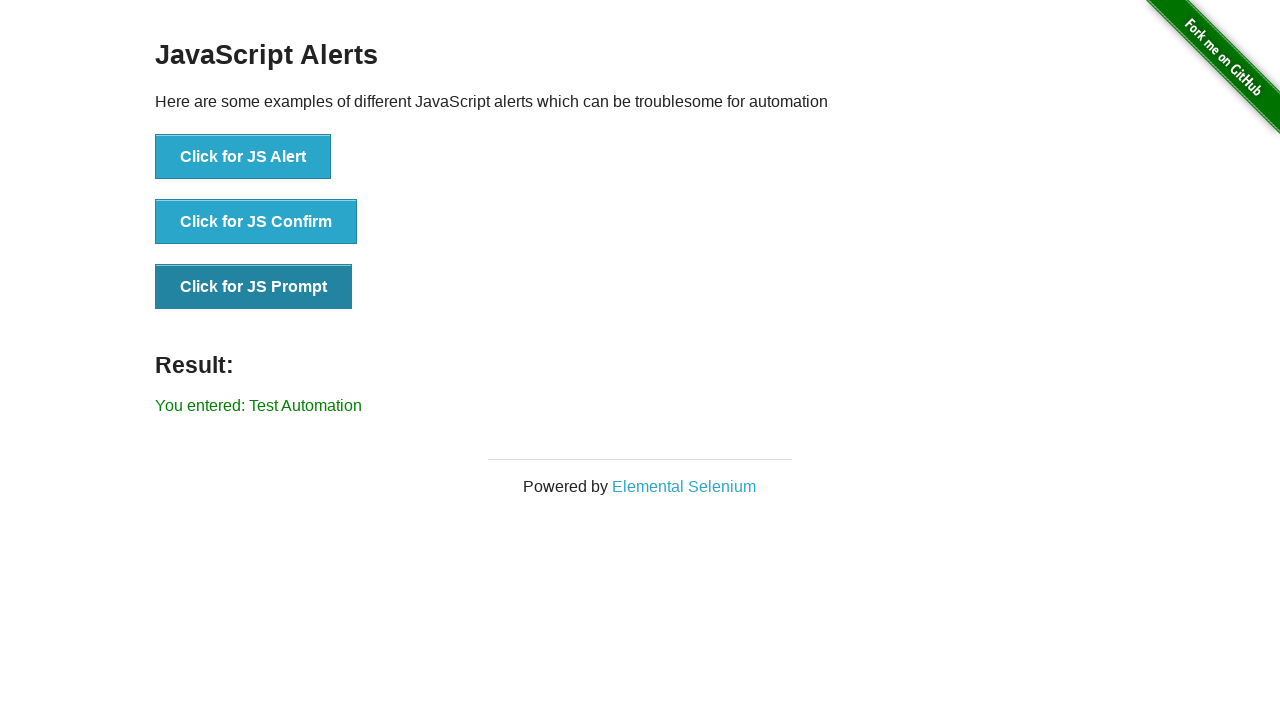